Tests browser window switching by opening a new window, navigating to a different page, extracting course name text, then switching back to the original window and entering that text into a form field.

Starting URL: https://rahulshettyacademy.com/angularpractice/

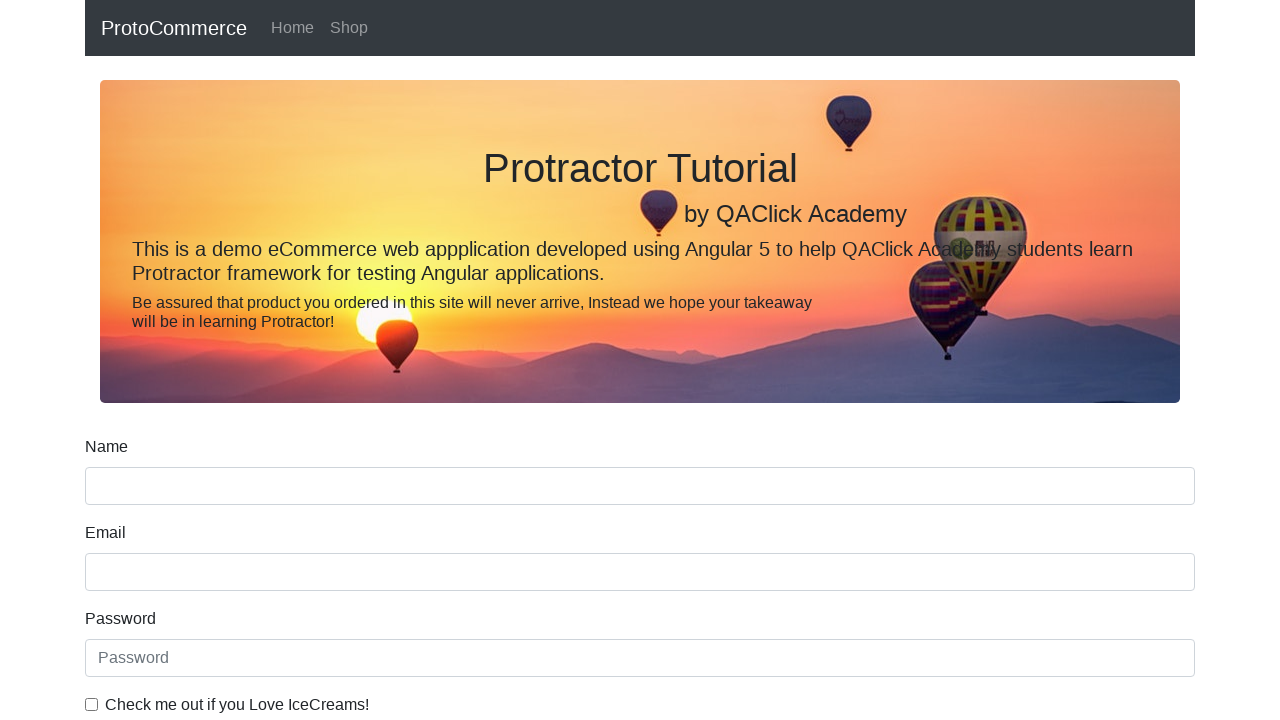

Opened a new browser window
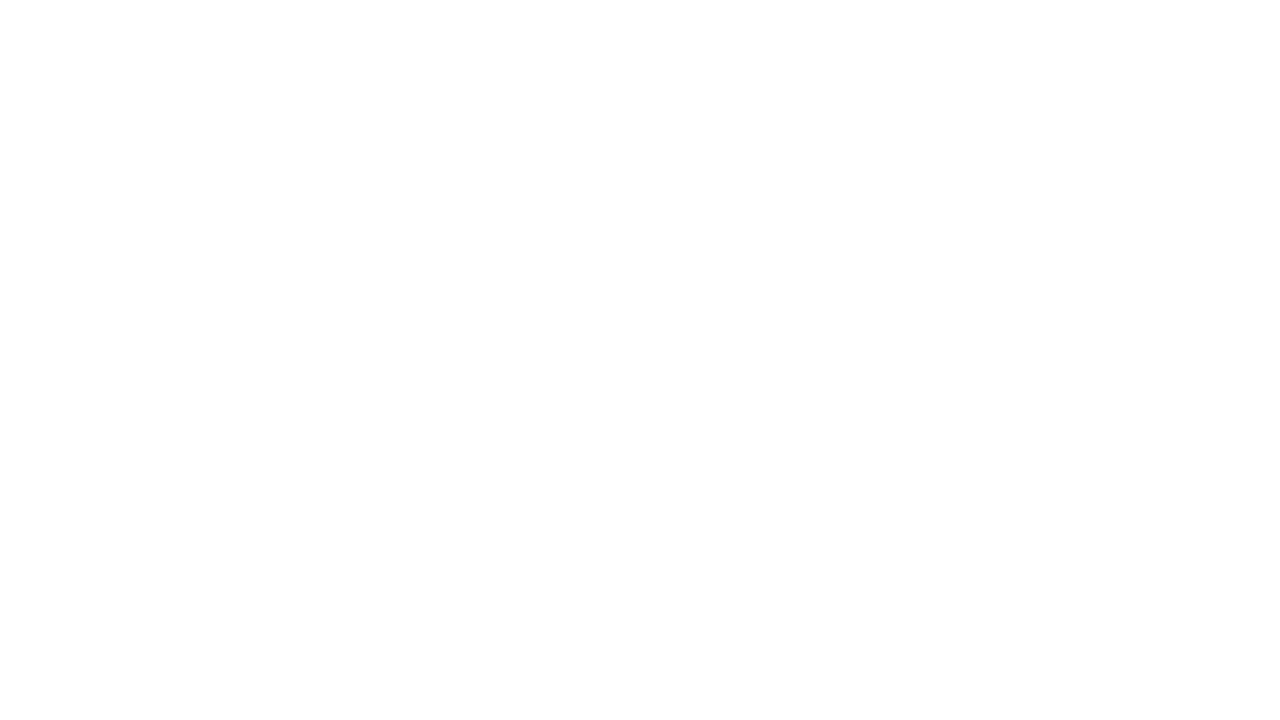

Navigated to https://rahulshettyacademy.com/ in the new window
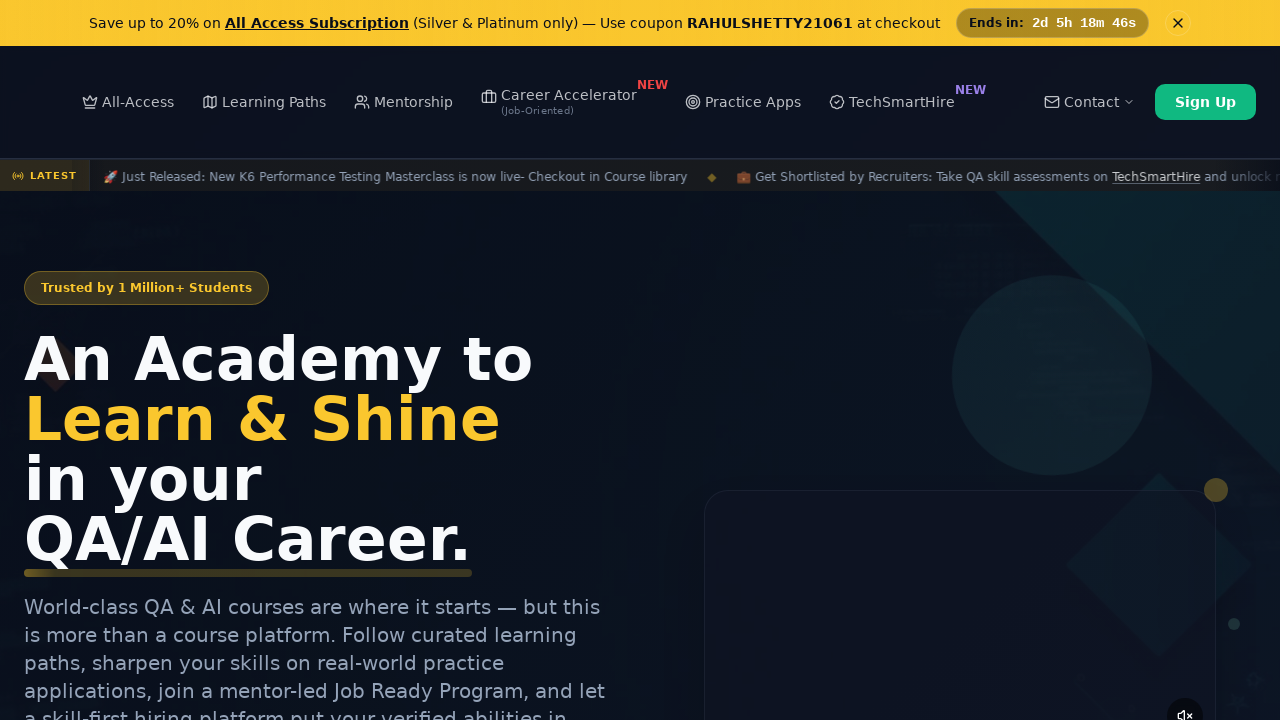

Waited for course links to load
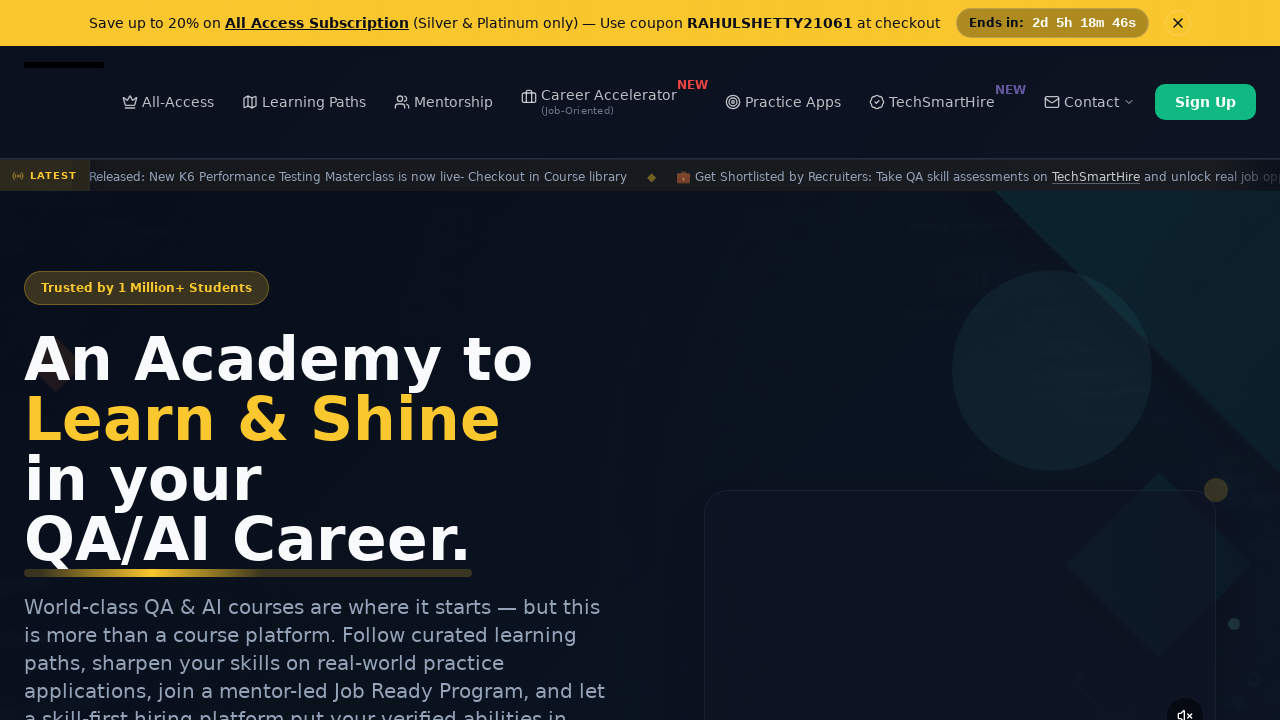

Located all course links
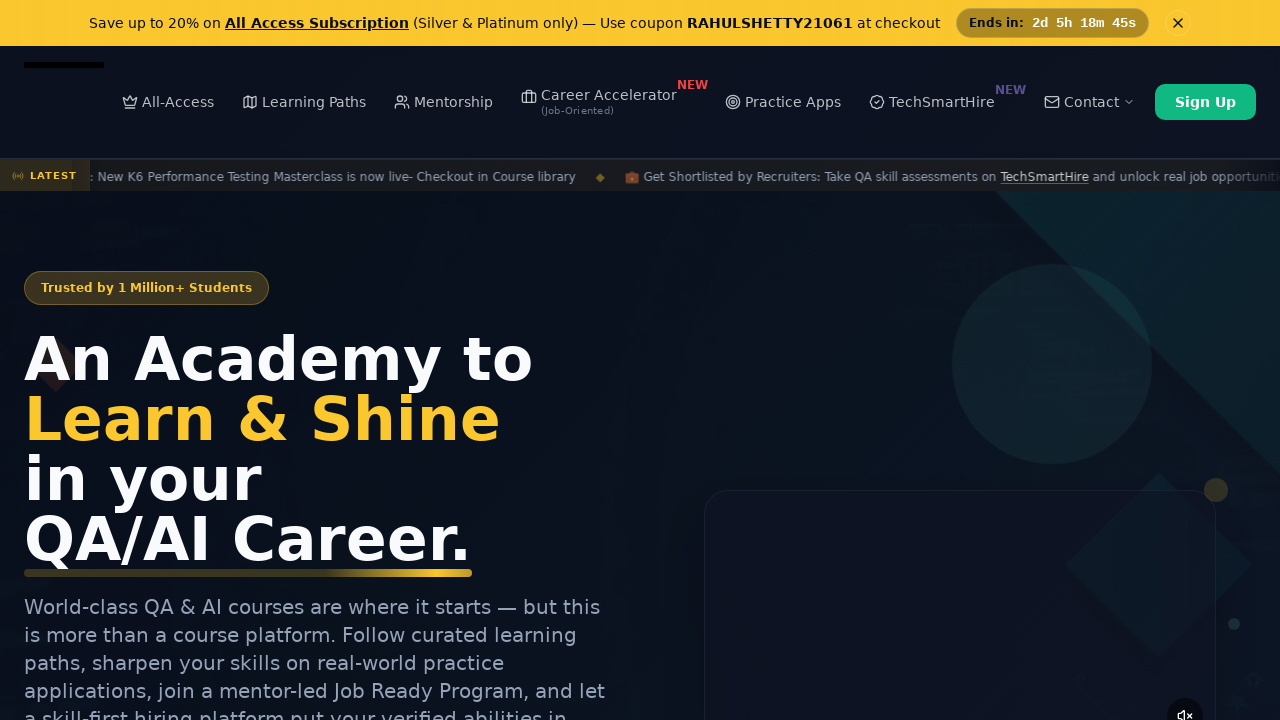

Extracted course name: Playwright Testing
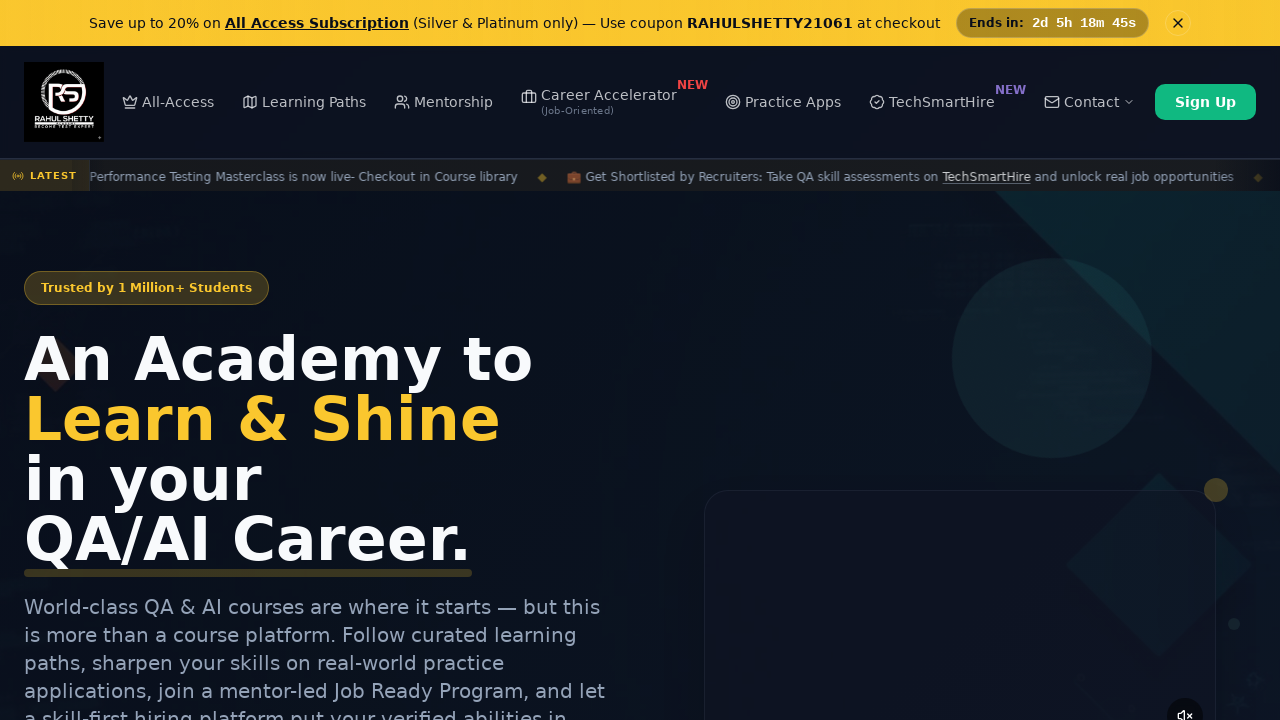

Filled name field with extracted course name: Playwright Testing on input[name='name']
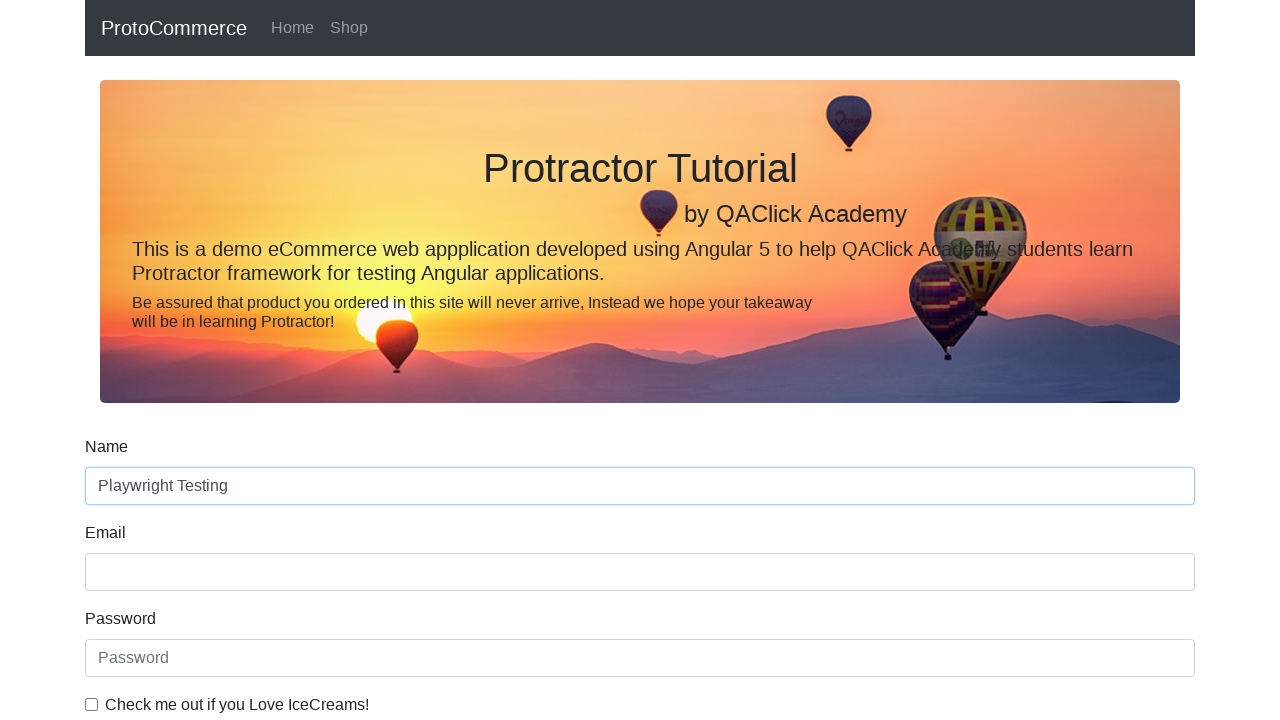

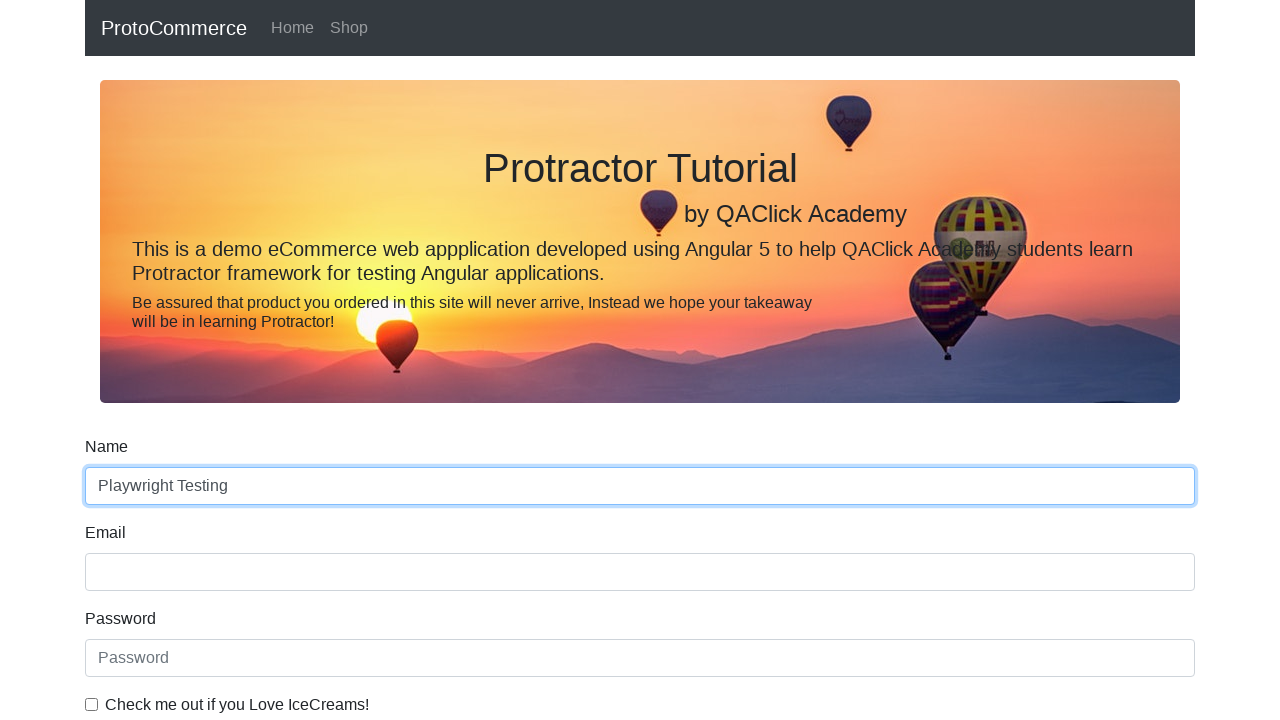